Tests basic browser navigation by clicking the Download link on the Selenium HQ homepage, then navigating back and forward through browser history.

Starting URL: http://seleniumhq.org/

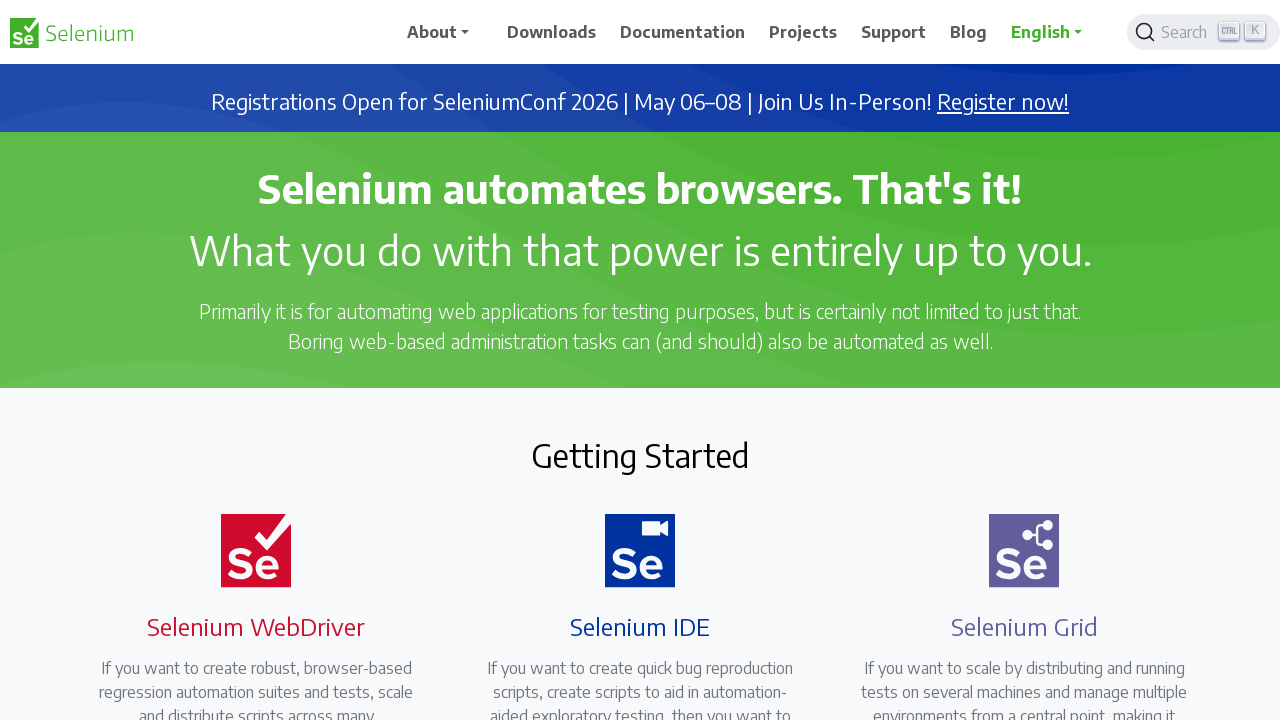

Clicked the Download link on Selenium HQ homepage at (552, 32) on text=Download
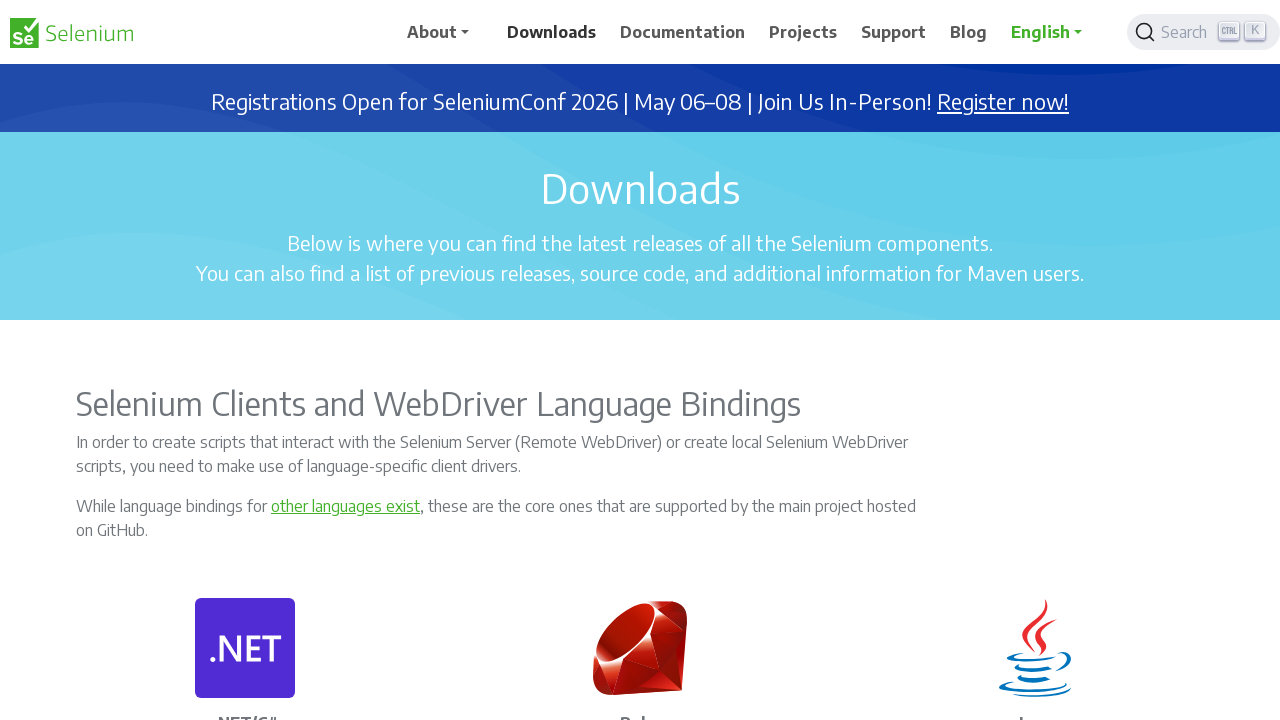

Download page loaded
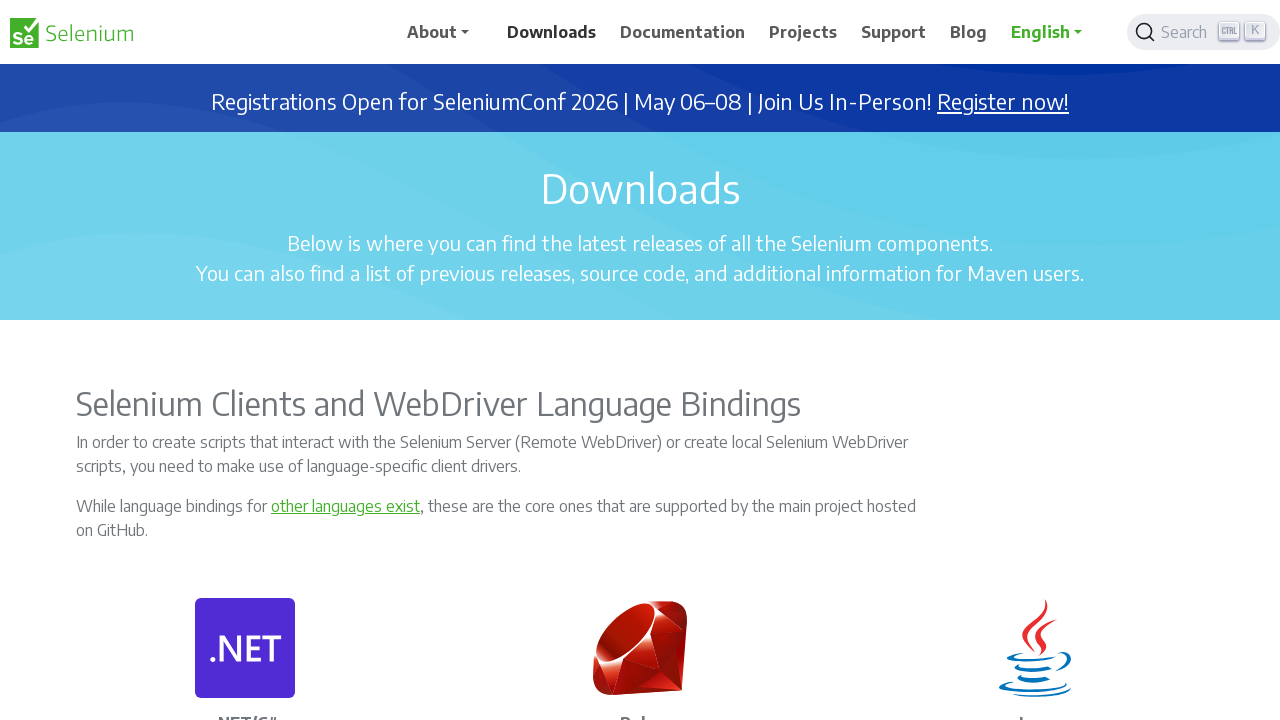

Navigated back to Selenium HQ homepage
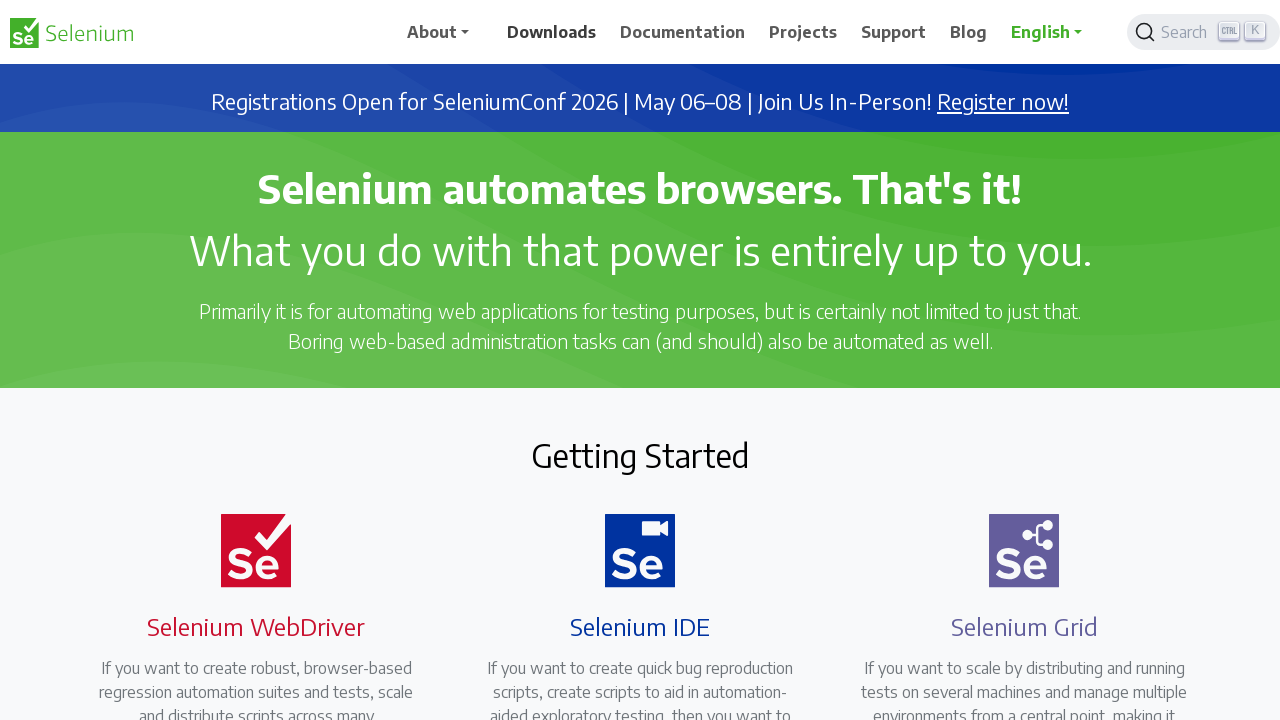

Selenium HQ homepage reloaded after navigating back
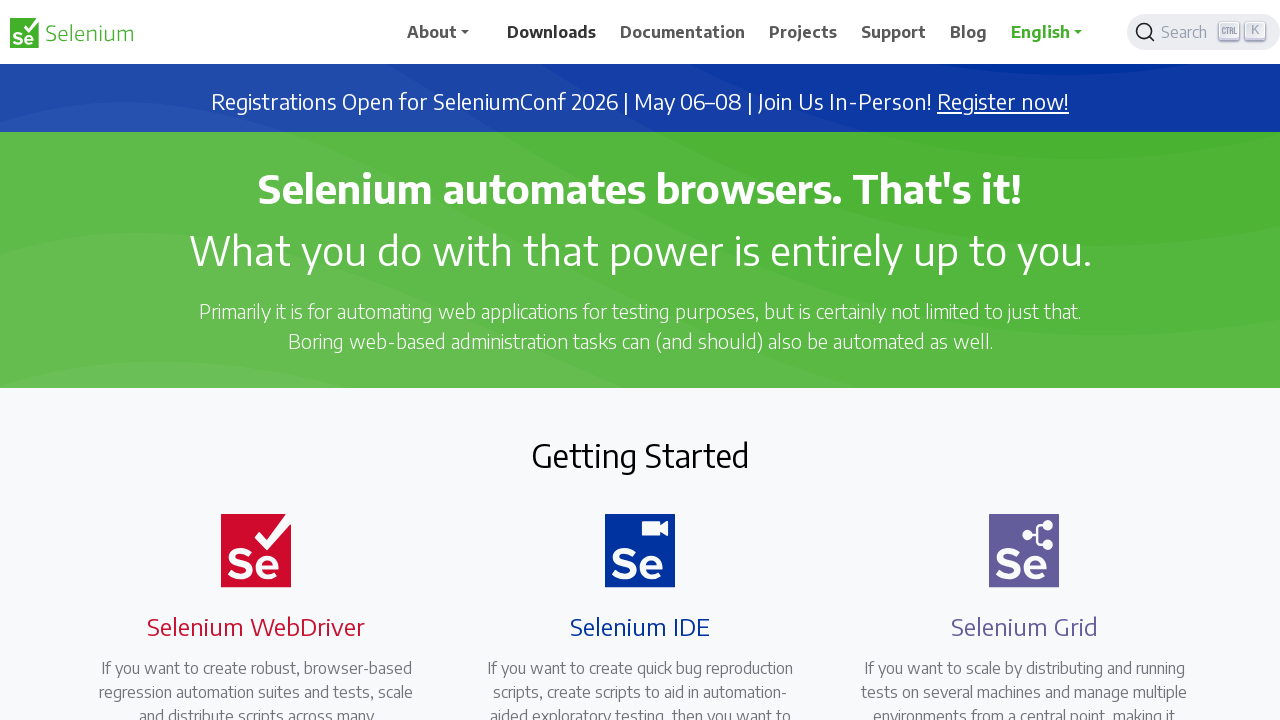

Navigated forward to Download page
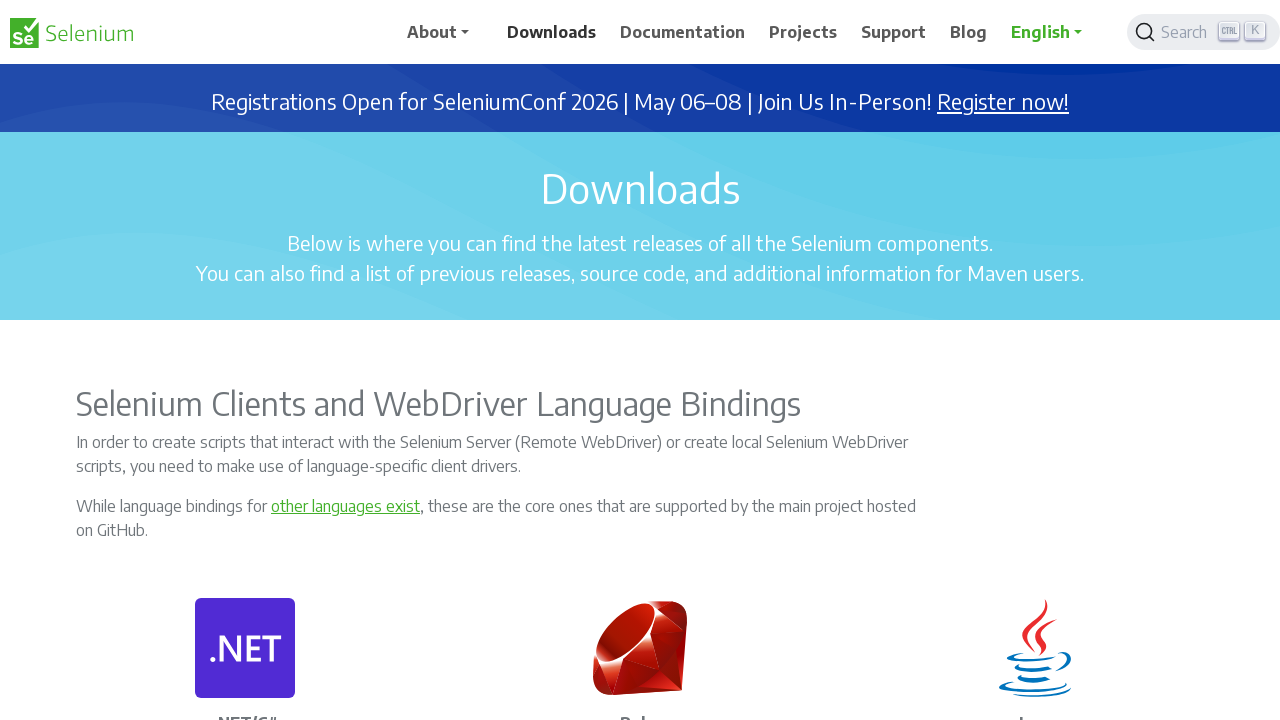

Download page reloaded after navigating forward
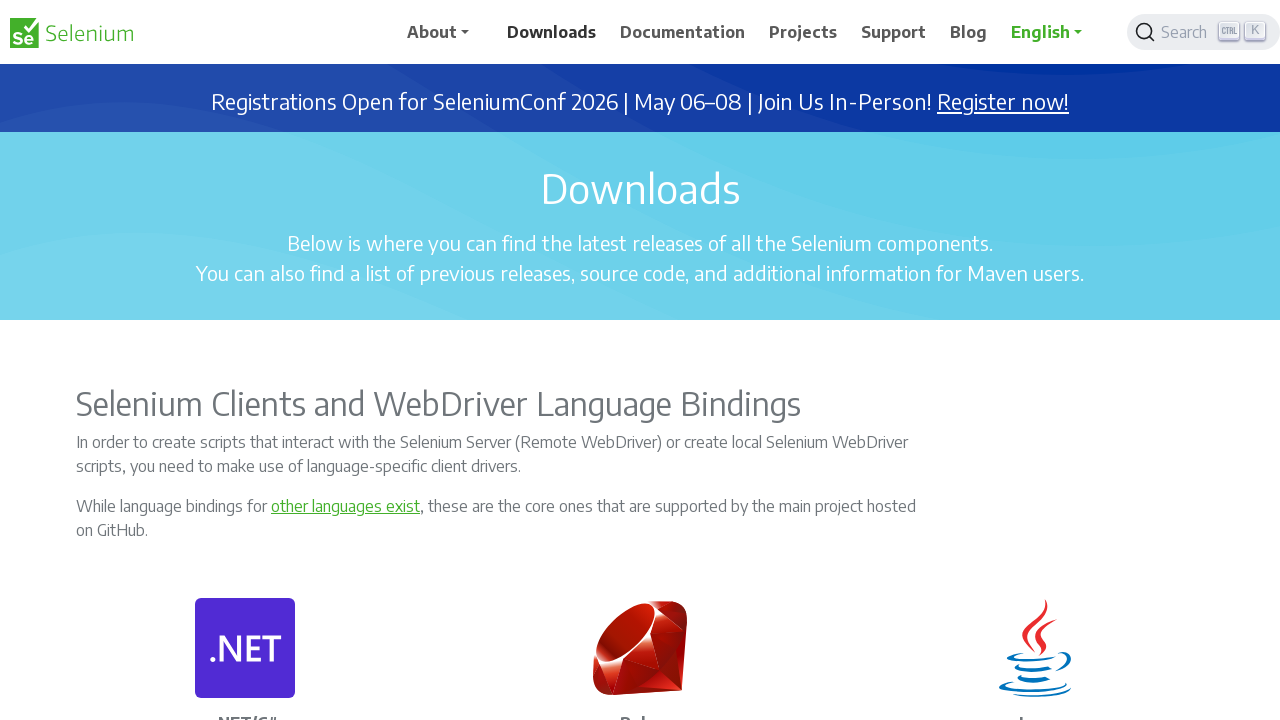

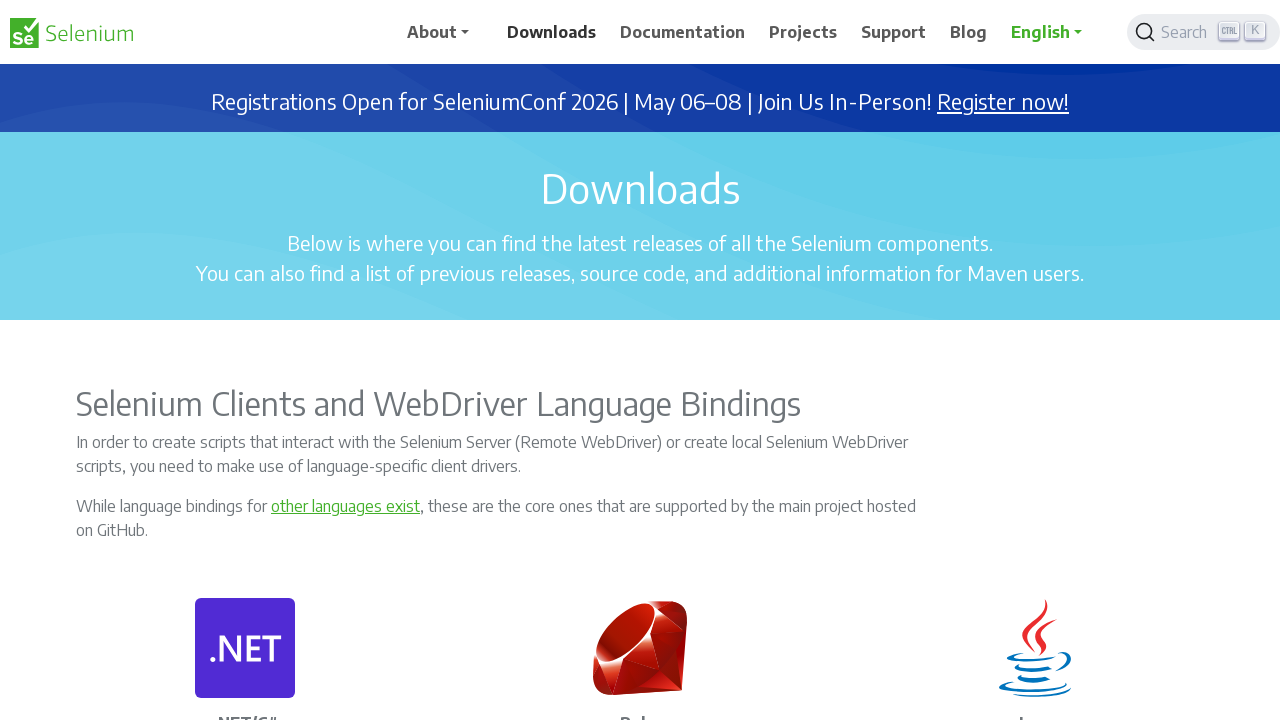